Tests a registration form by filling in first name, last name, and email fields in the first block, submitting the form, and verifying that a success message appears.

Starting URL: http://suninjuly.github.io/registration1.html

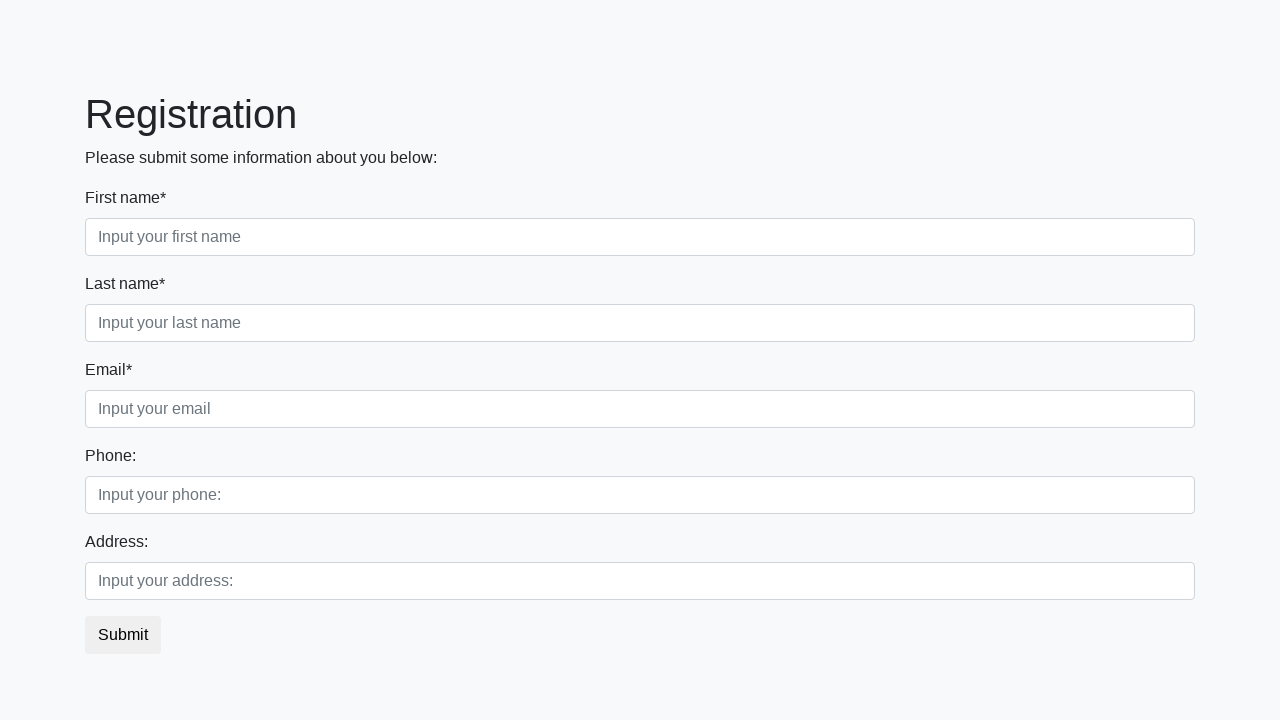

Filled first name field with 'Александр' on .first_block .first
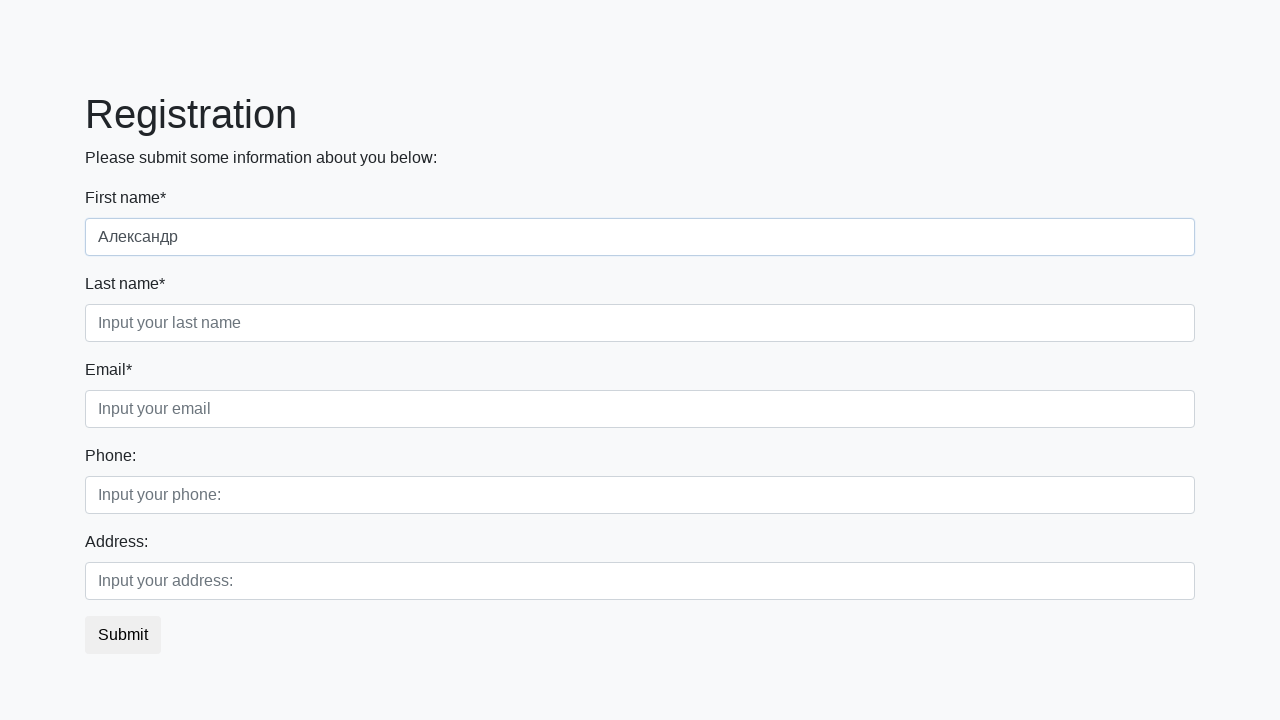

Filled last name field with 'Петров' on .first_block .second
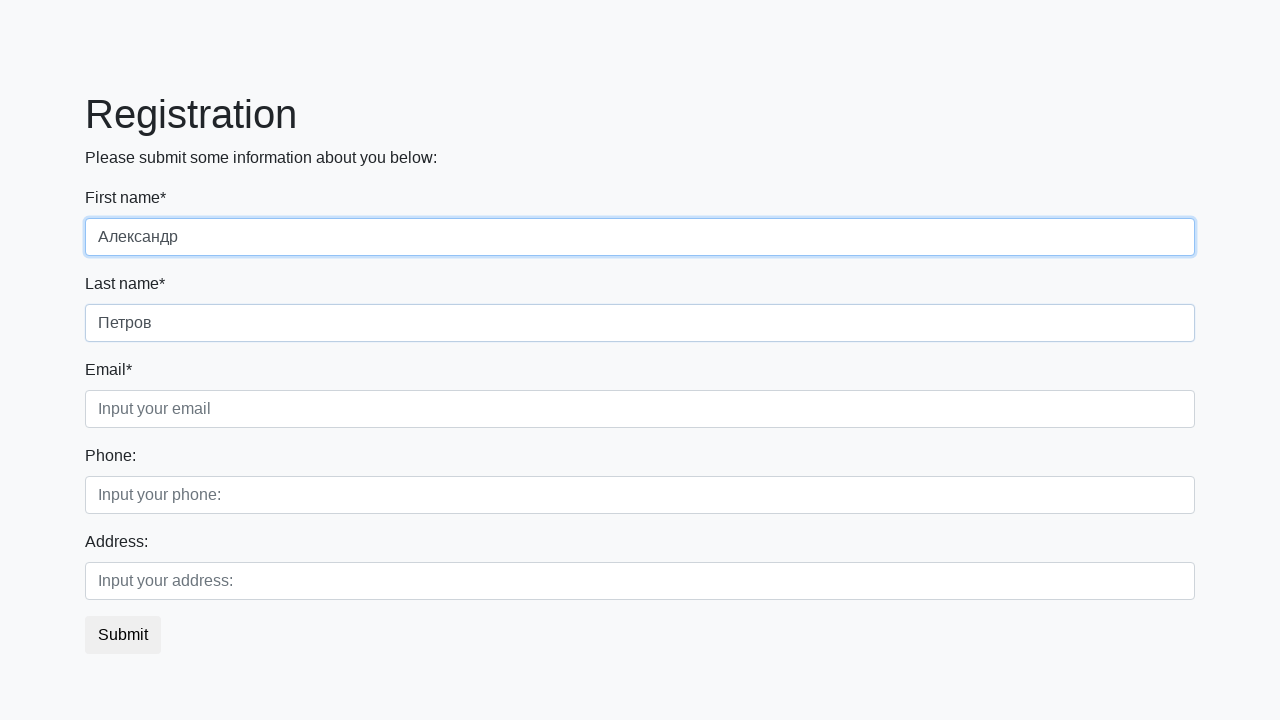

Filled email field with 'alex.petrov@example.com' on .first_block .third
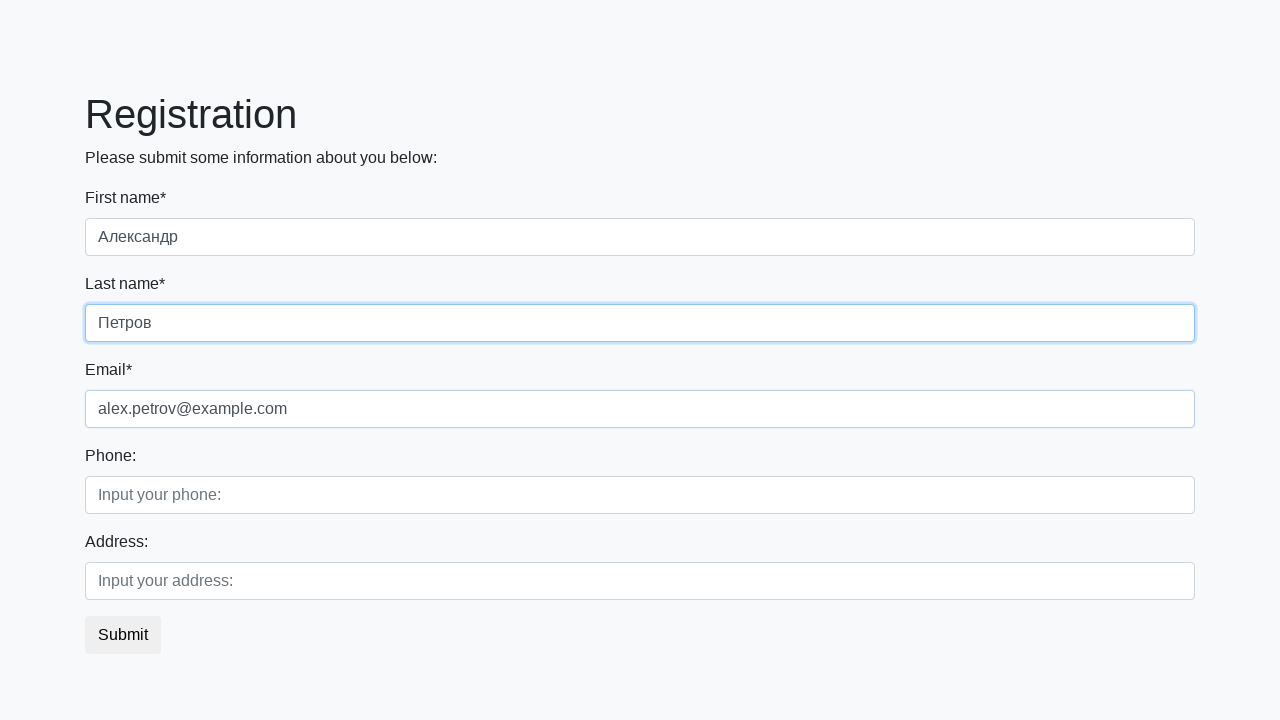

Clicked submit button to register at (123, 635) on button.btn
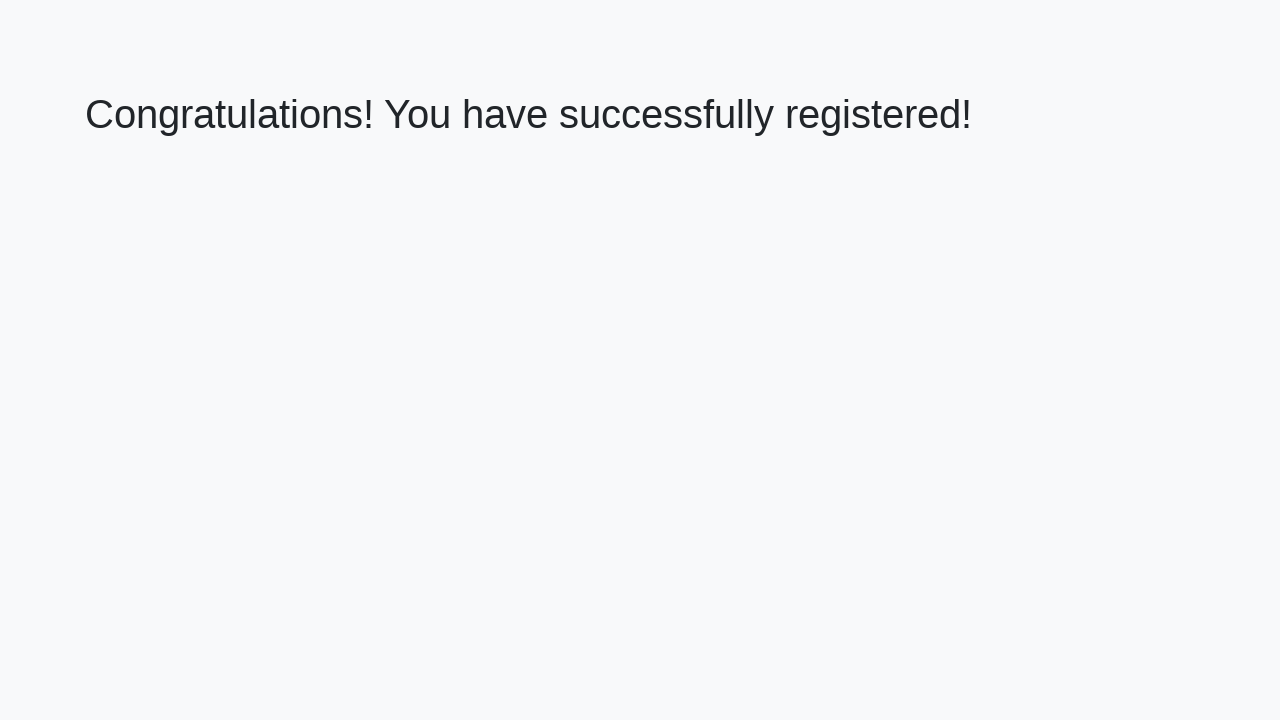

Success message header appeared
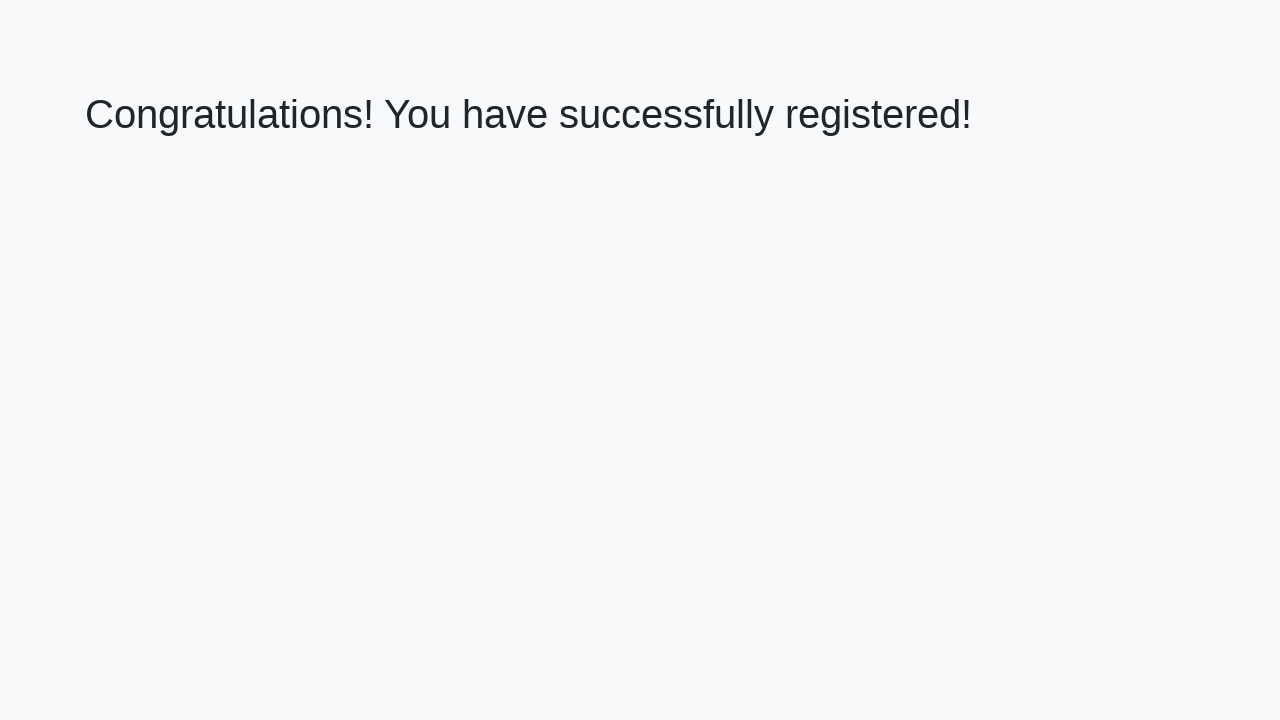

Retrieved success message text
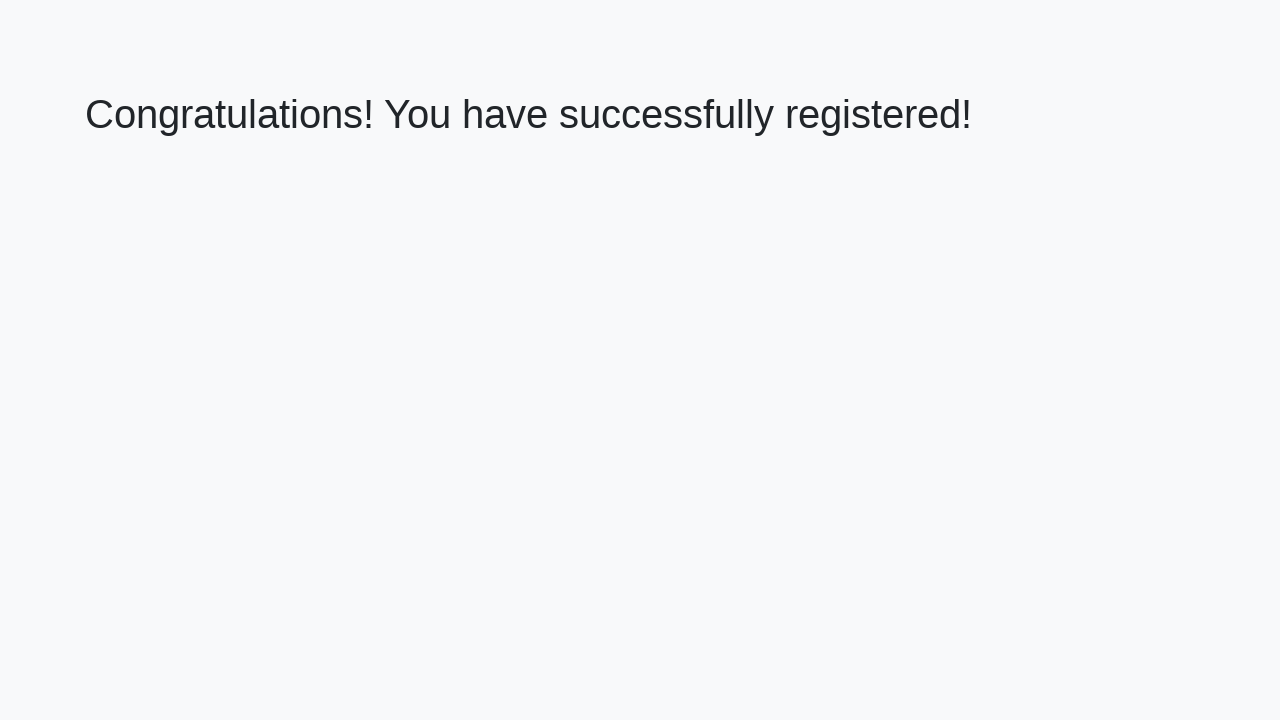

Verified success message equals 'Congratulations! You have successfully registered!'
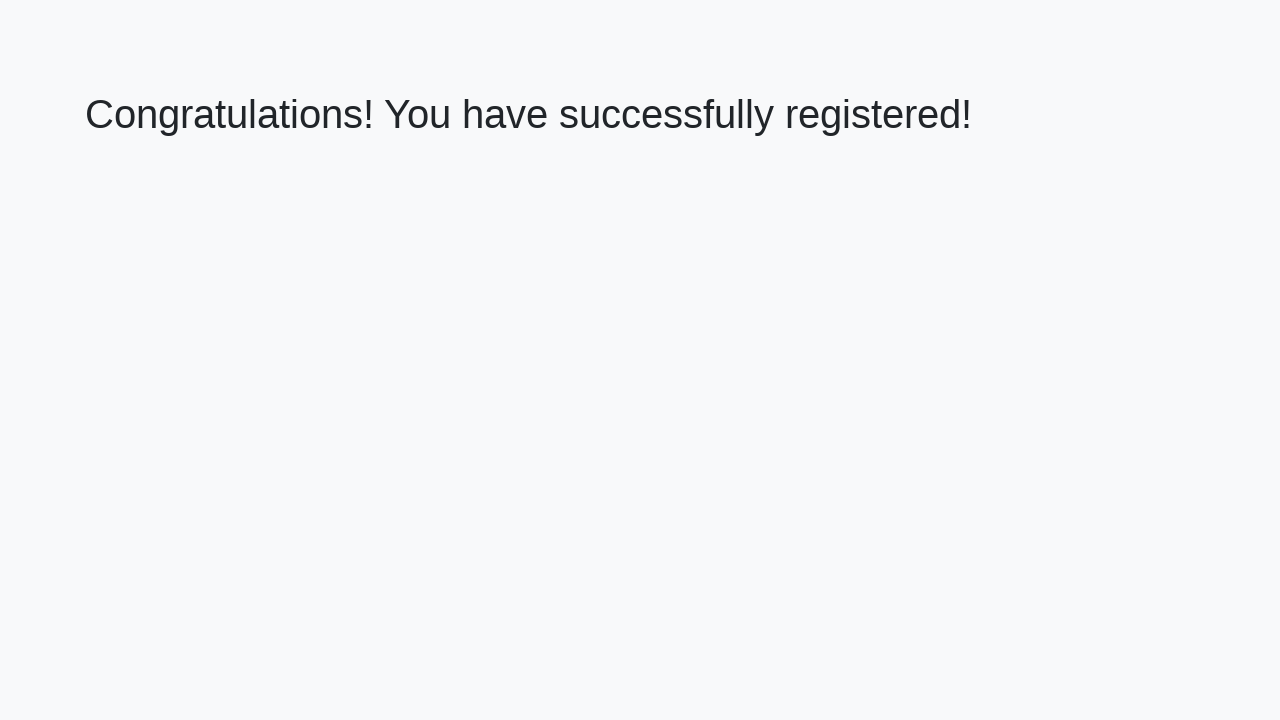

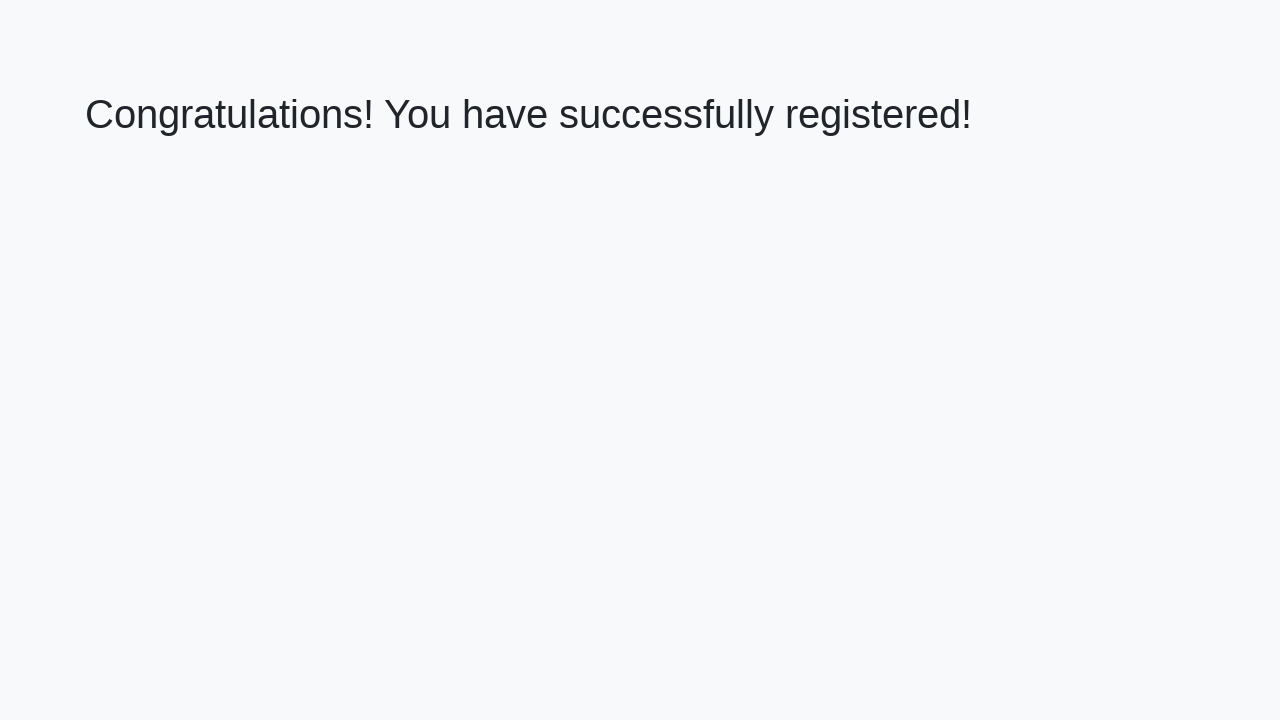